Fills a form with name and email fields and submits it

Starting URL: https://demoqa.com/text-box

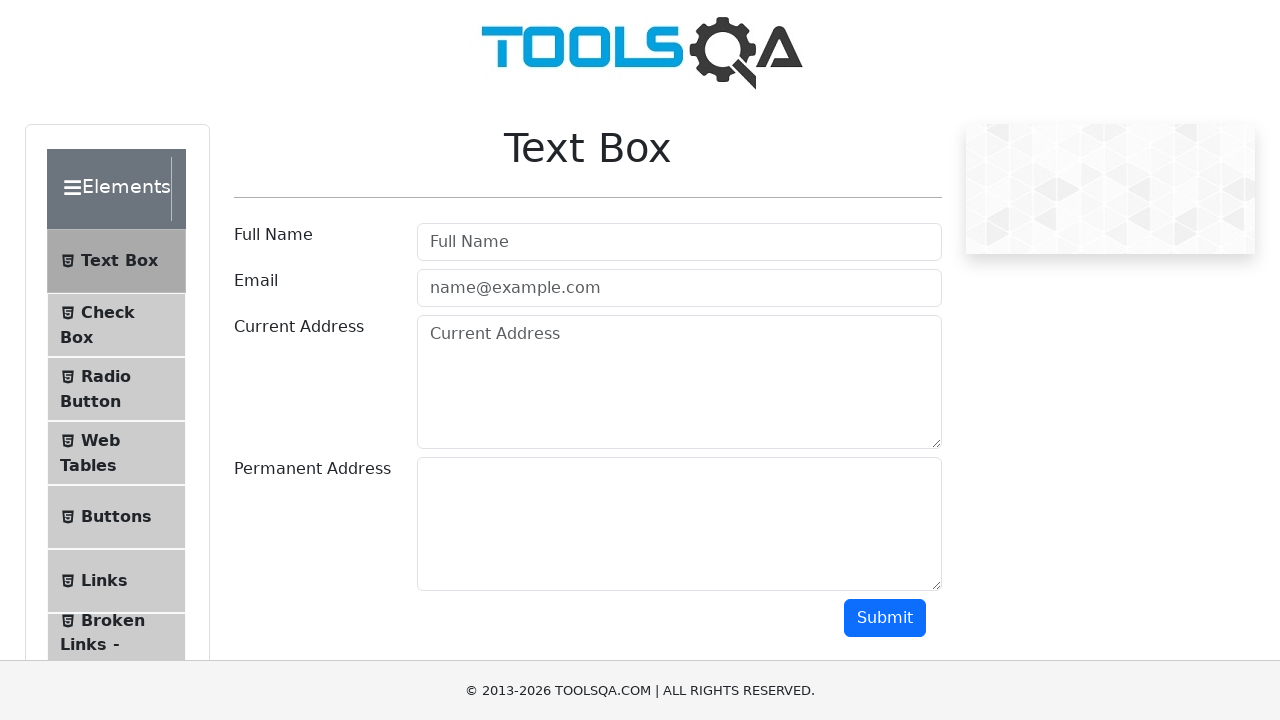

Filled user name field with 'Luis Castro Porras' on #userName
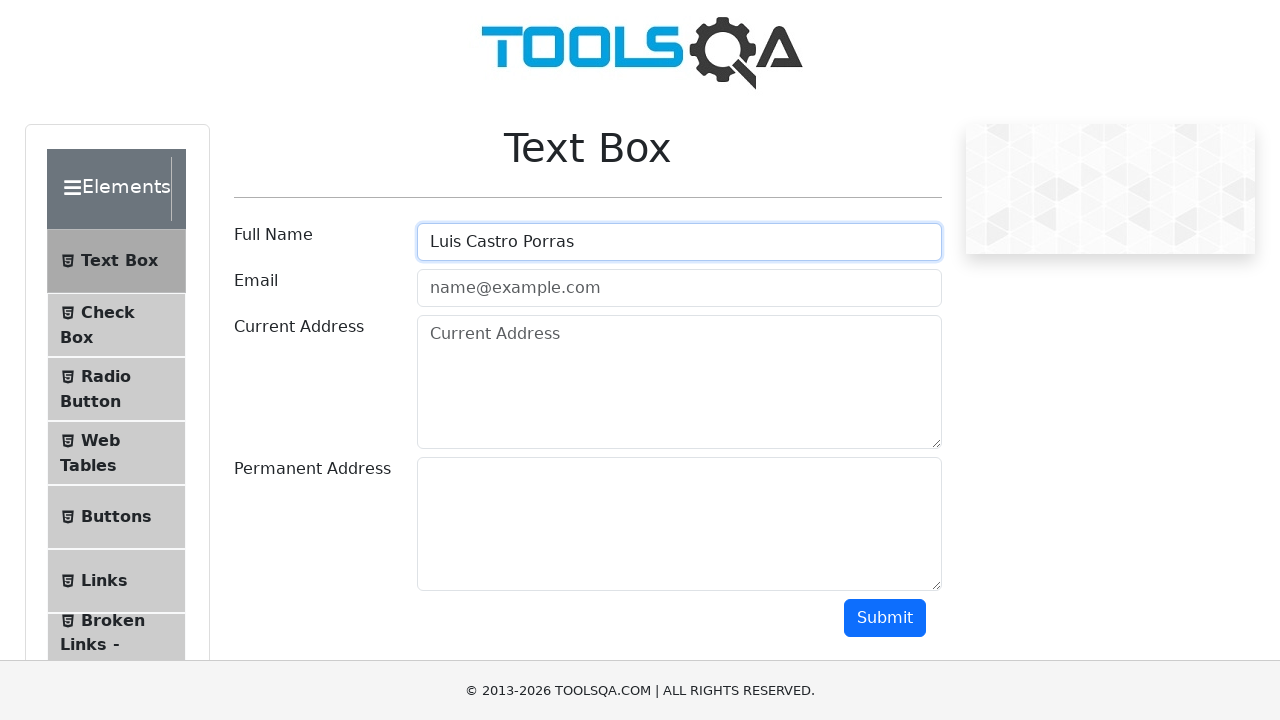

Filled email field with 'luis@gmail.com' on #userEmail
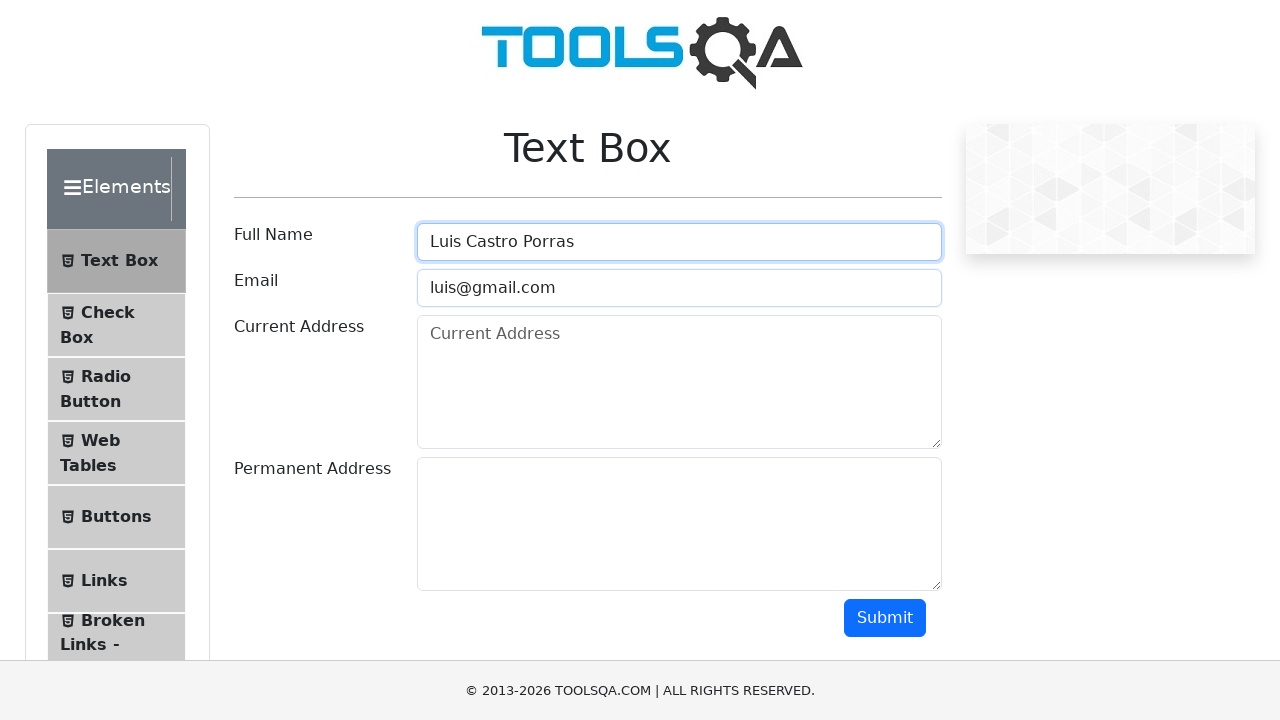

Clicked submit button to submit the form at (885, 618) on #submit
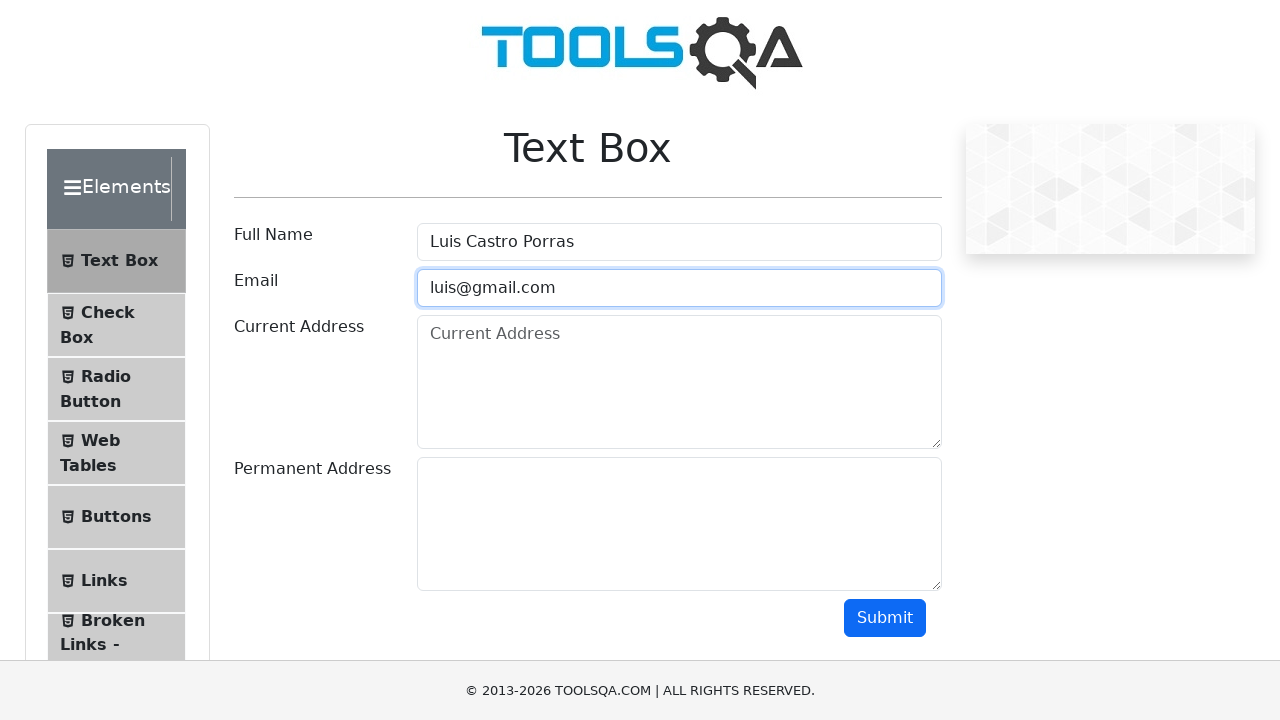

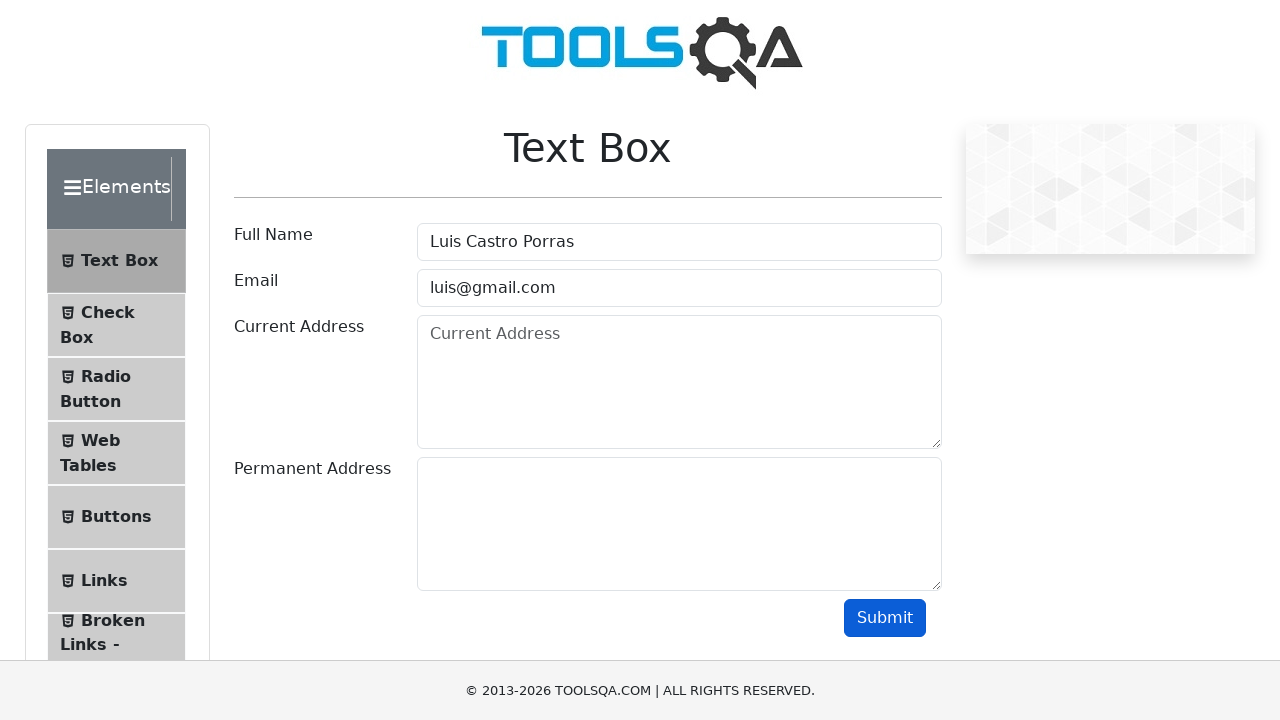